Navigates to a simple form page and locates the submit button element by its ID

Starting URL: http://suninjuly.github.io/simple_form_find_task.html

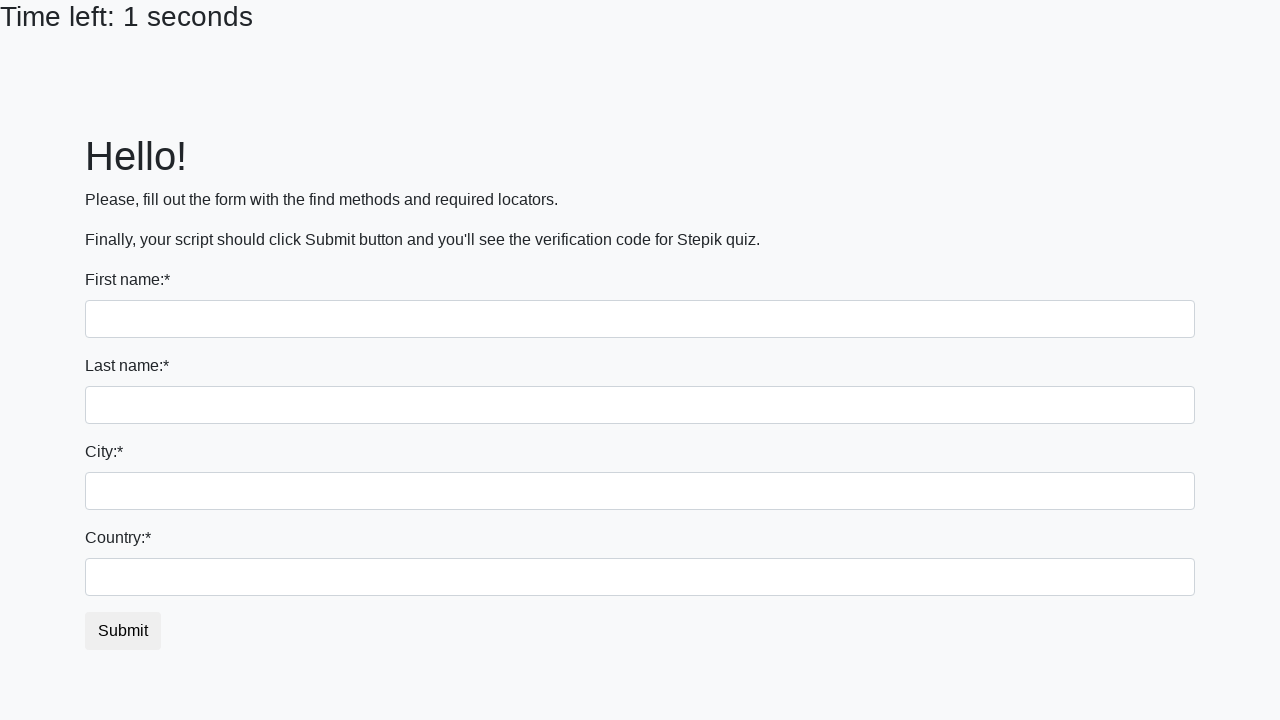

Navigated to simple form page
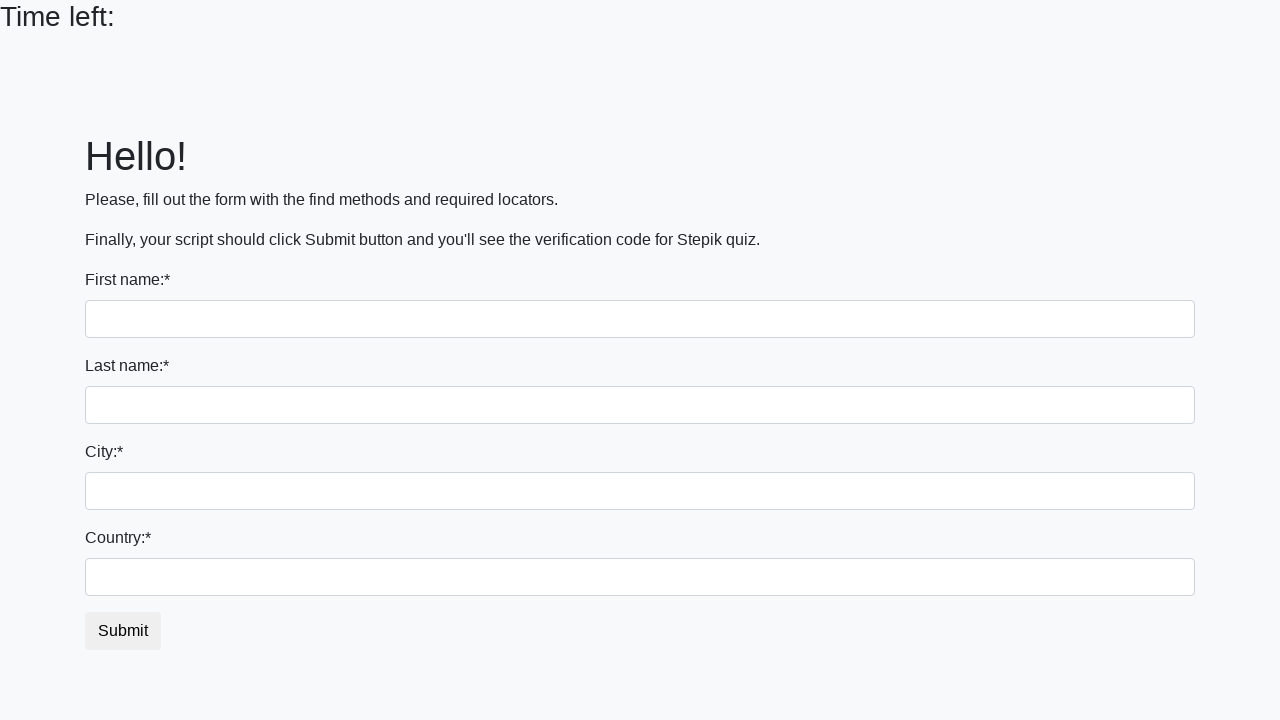

Submit button element loaded and ready
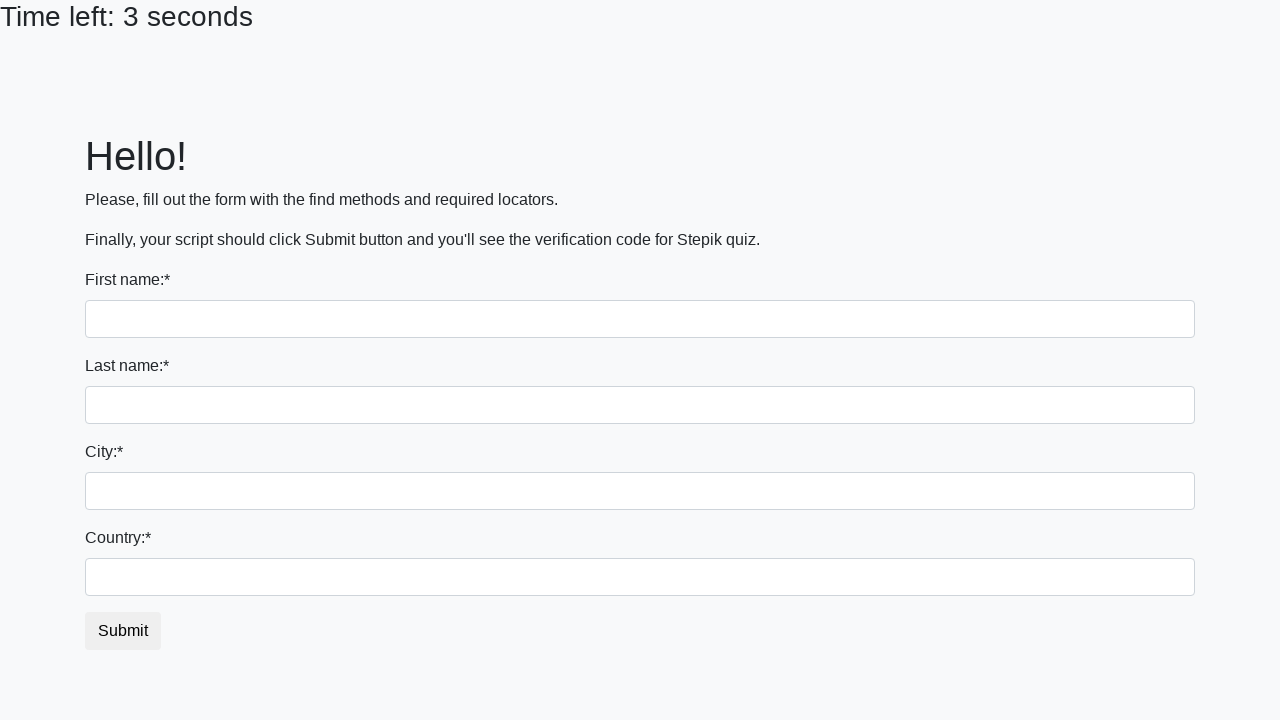

Located submit button element by ID
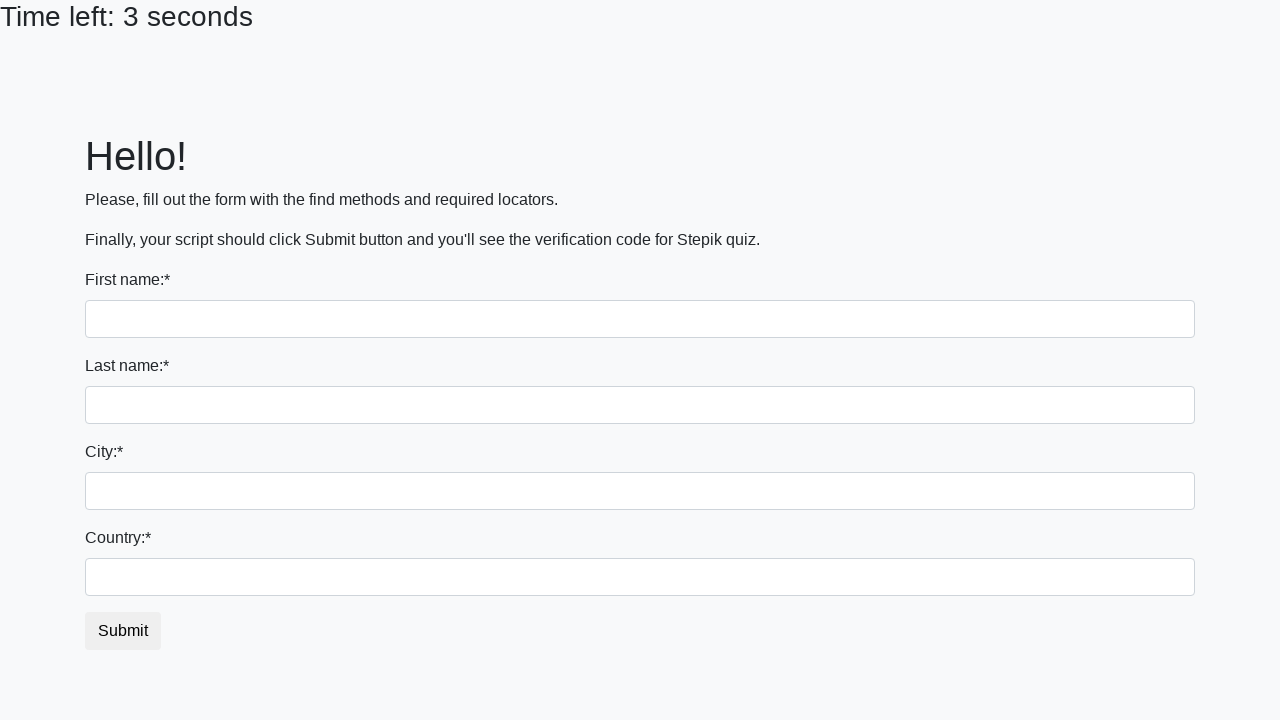

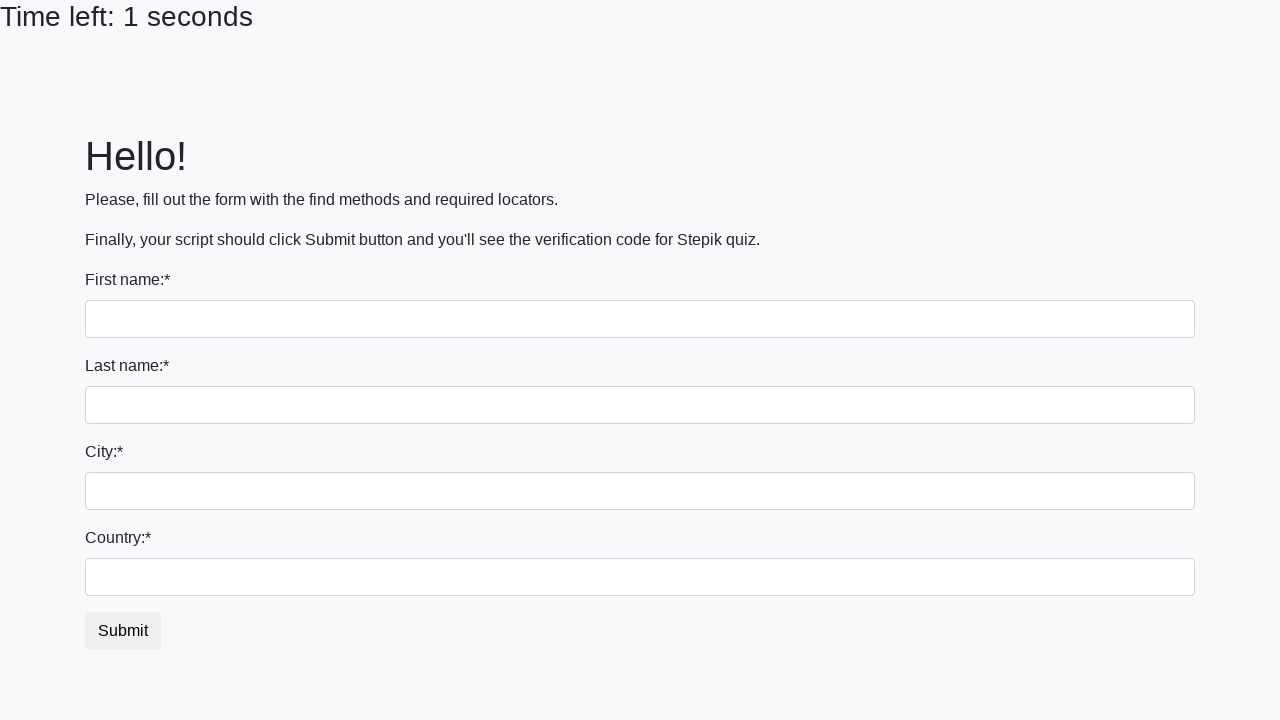